Tests the user registration flow on ceramostone.kz by navigating to the registration form, filling in personal details (name, surname, phone, password), and submitting the registration form.

Starting URL: https://ceramostone.kz/

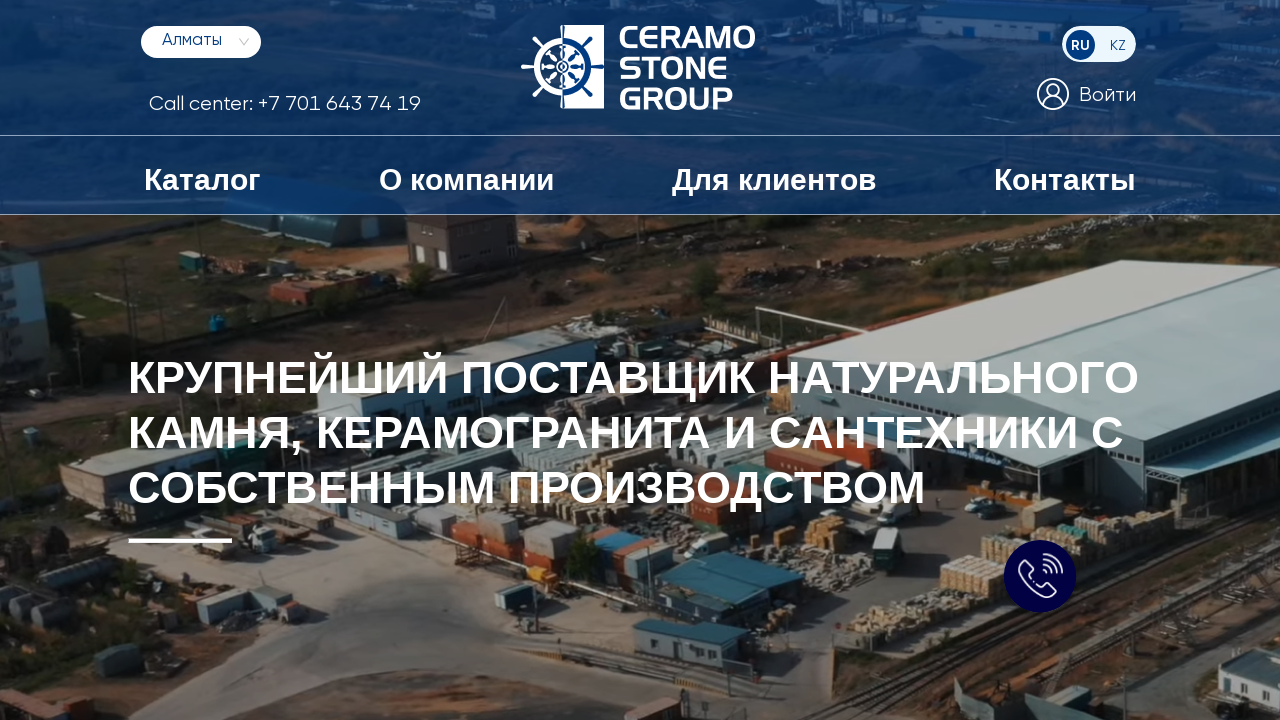

Clicked 'Войти' (Login) link to open authentication modal at (1108, 96) on text=Войти
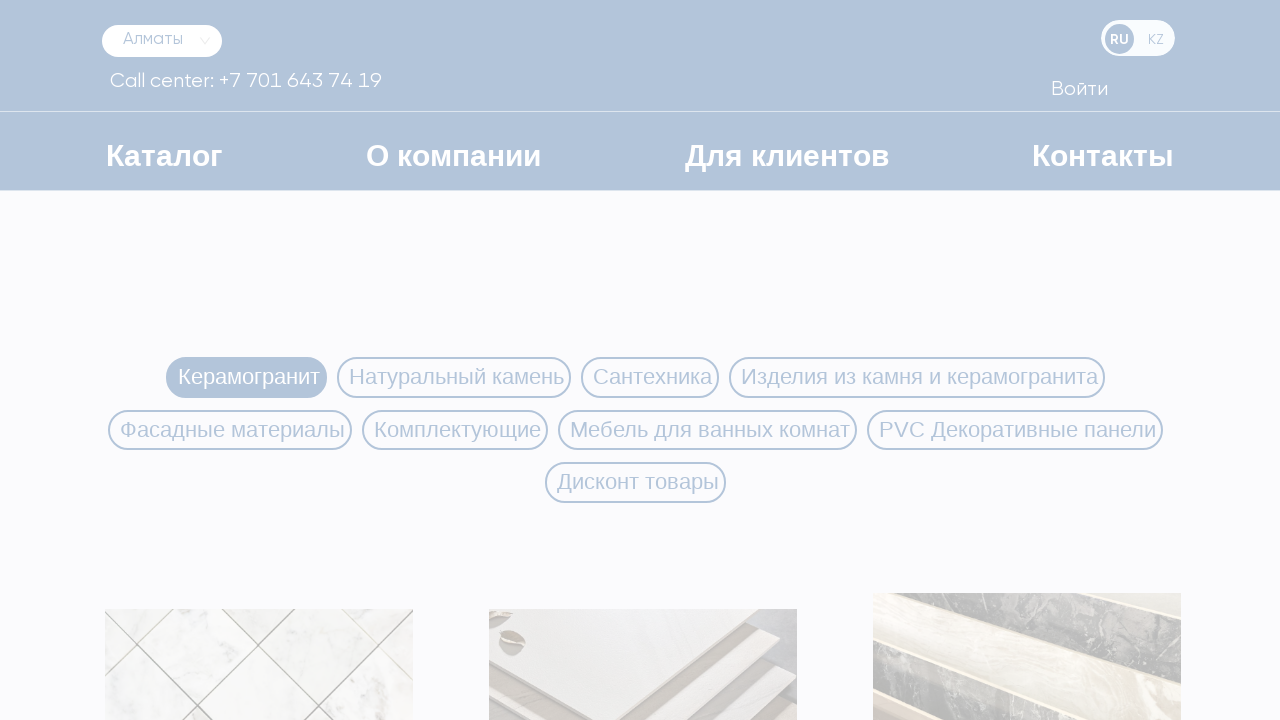

Clicked 'Регистрация' (Registration) link at (836, 654) on text=Регистрация
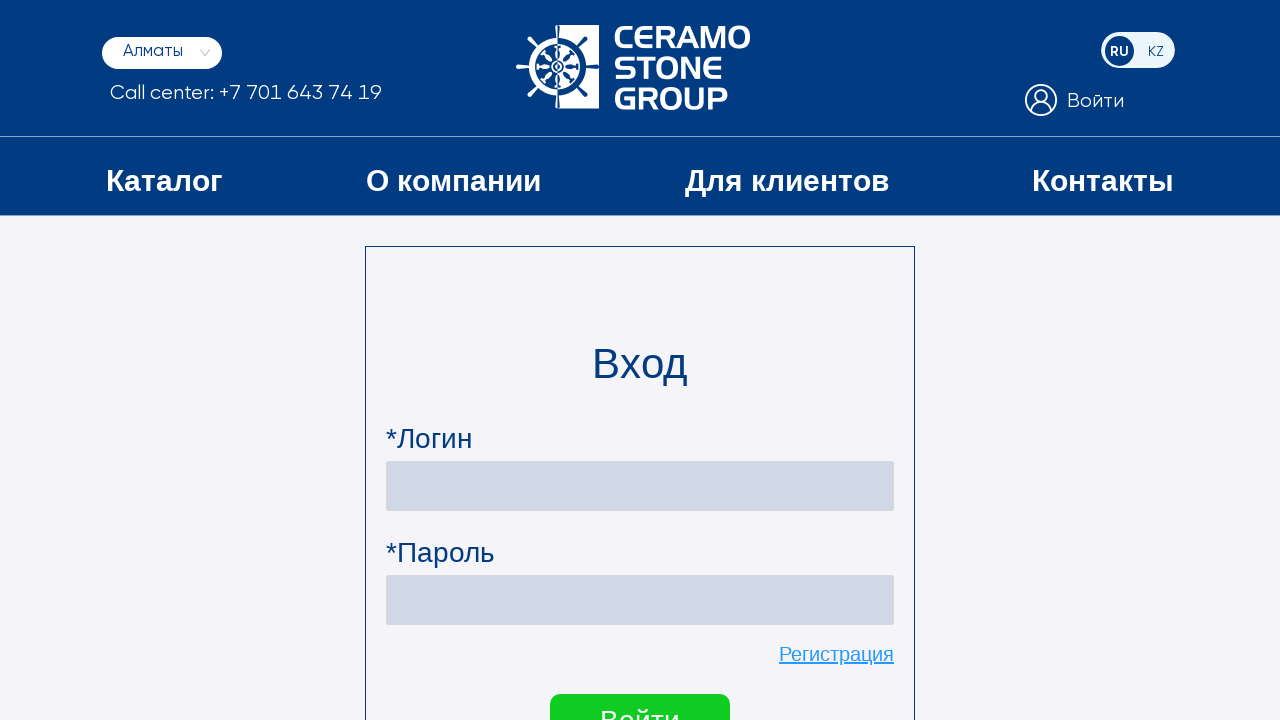

Filled Name field with 'Александр' on //p[contains(normalize-space(), 'Имя')]/following-sibling::input
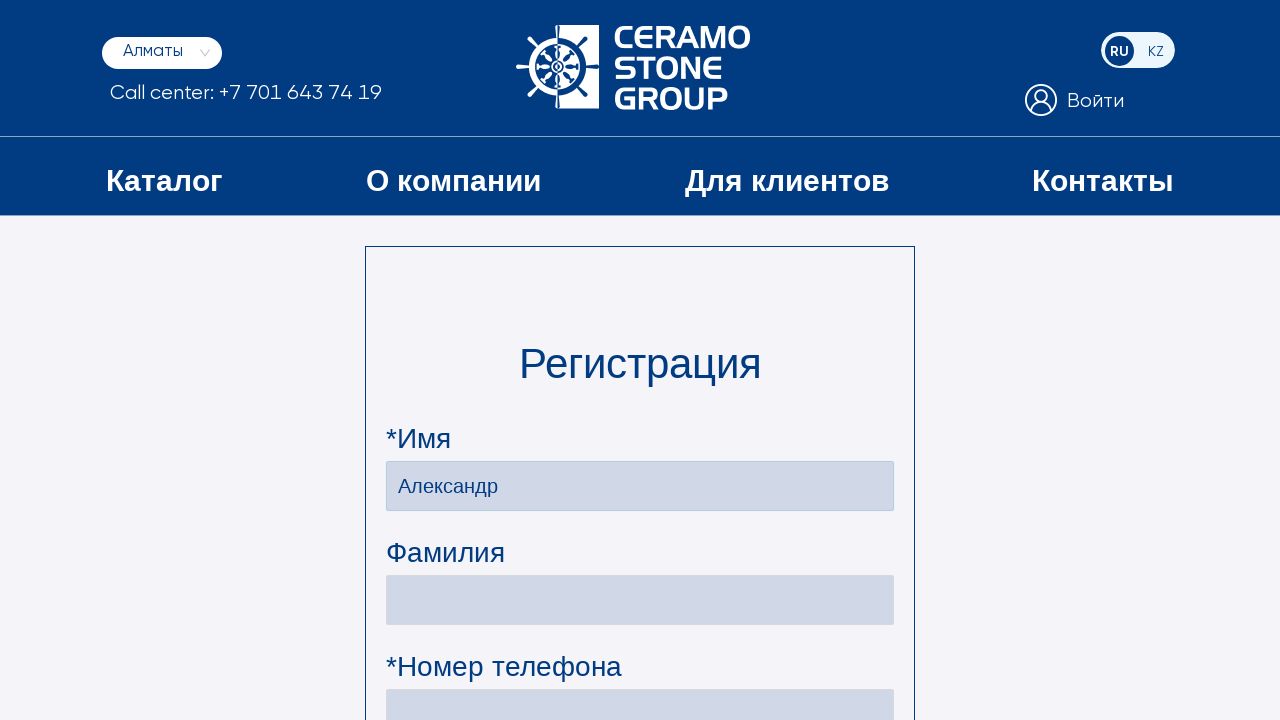

Filled Surname field with 'Иванов' on //p[contains(normalize-space(), 'Фамилия')]/following-sibling::input
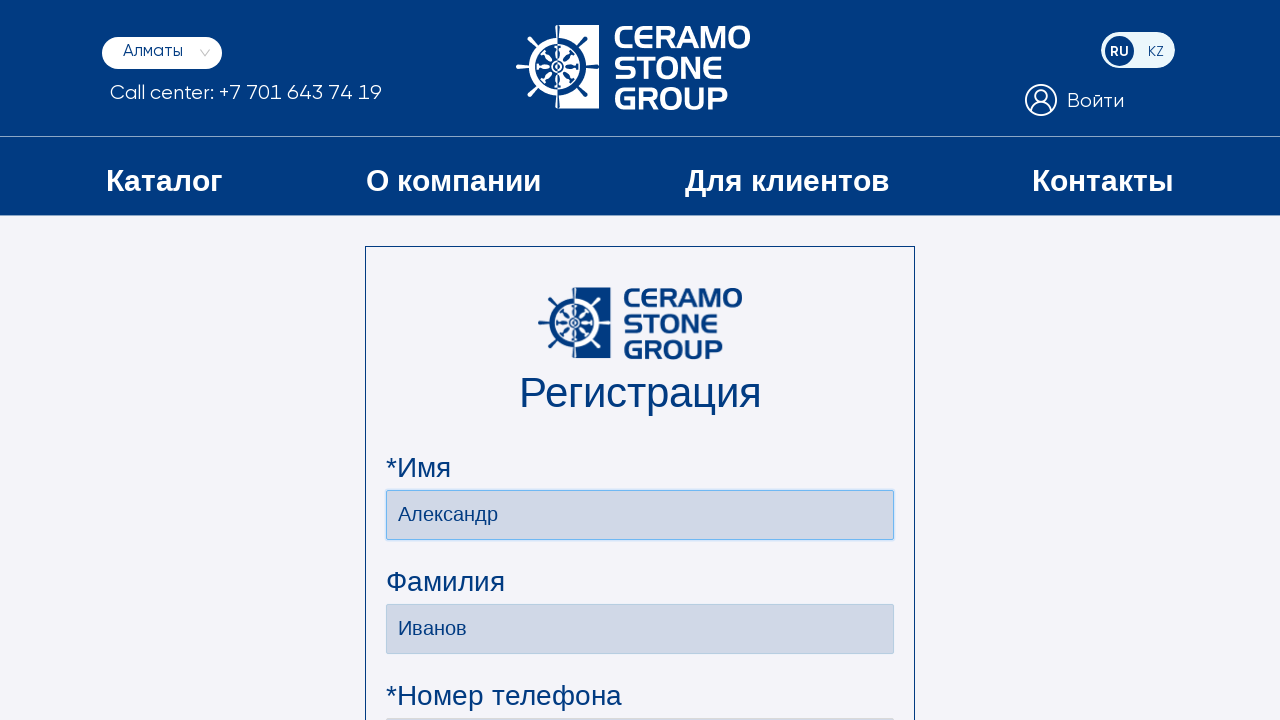

Filled phone number field with generated number: 77000299786 on //p[contains(normalize-space(), 'Номер телефона')]/following-sibling::input
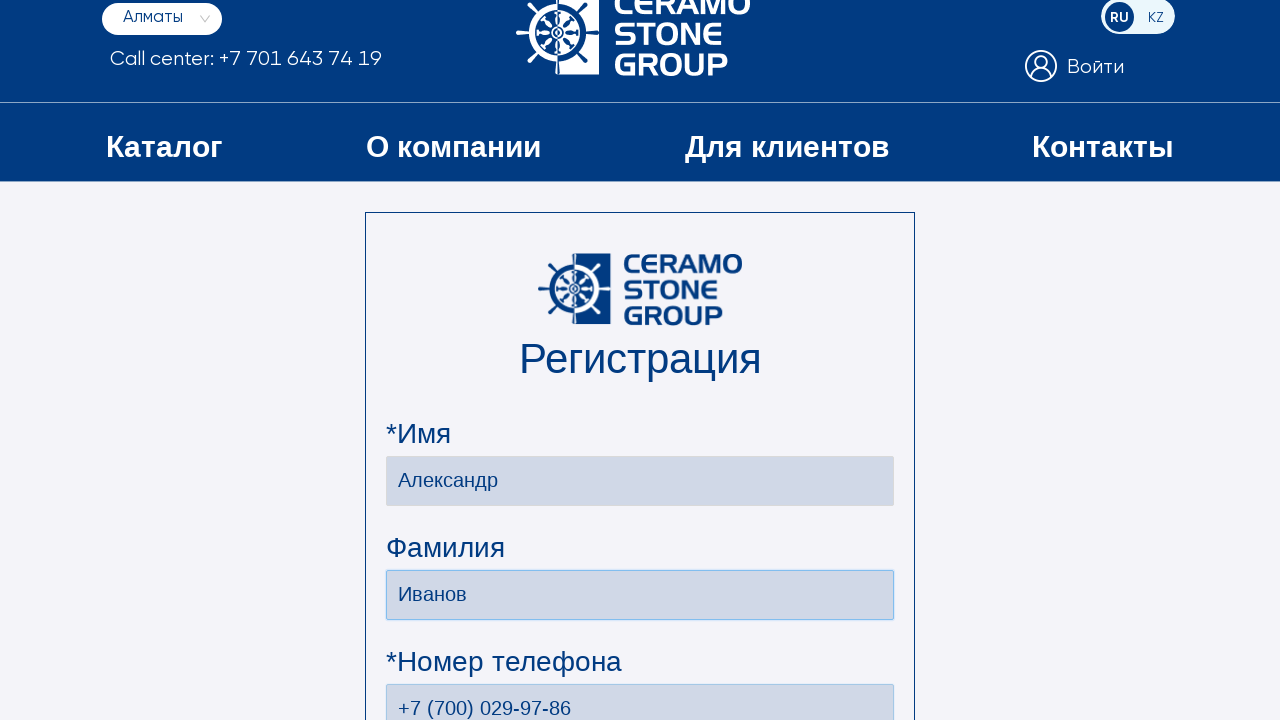

Filled Password field with secure password on //p[contains(normalize-space(), 'Пароль')]/following-sibling::input
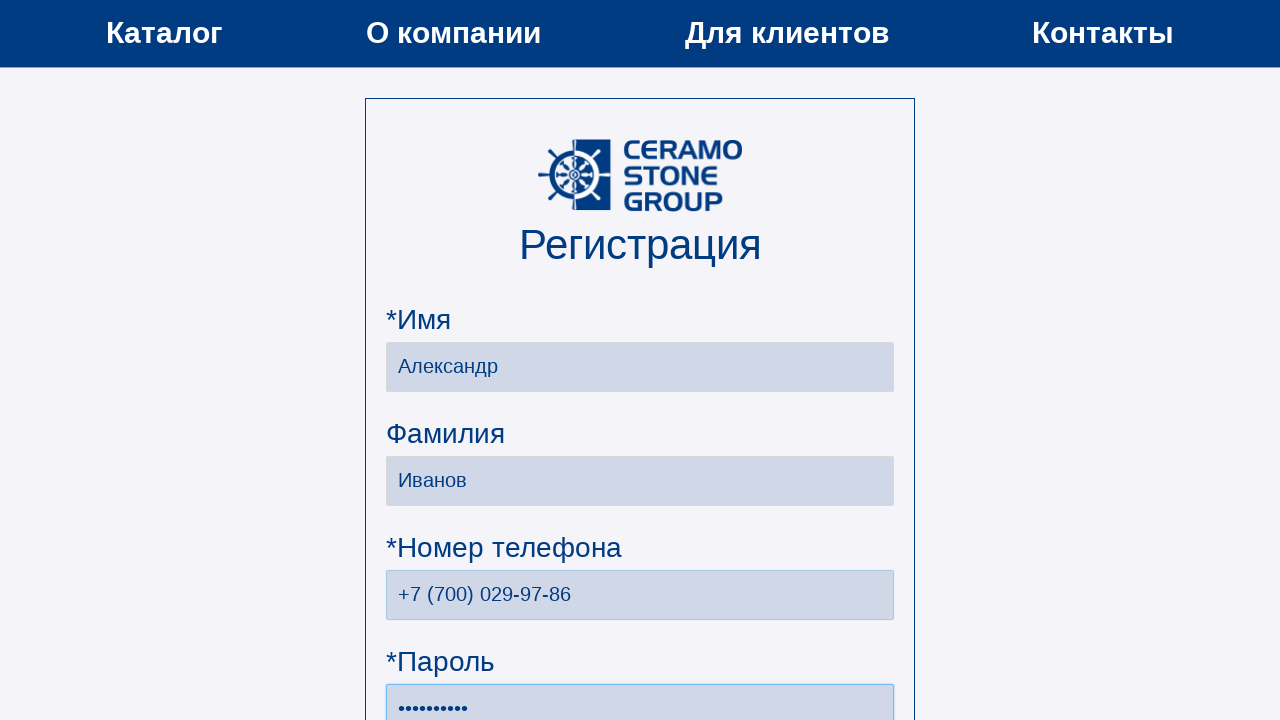

Filled Repeat Password field with matching password on //p[contains(normalize-space(), 'Повторите пароль')]/following-sibling::input
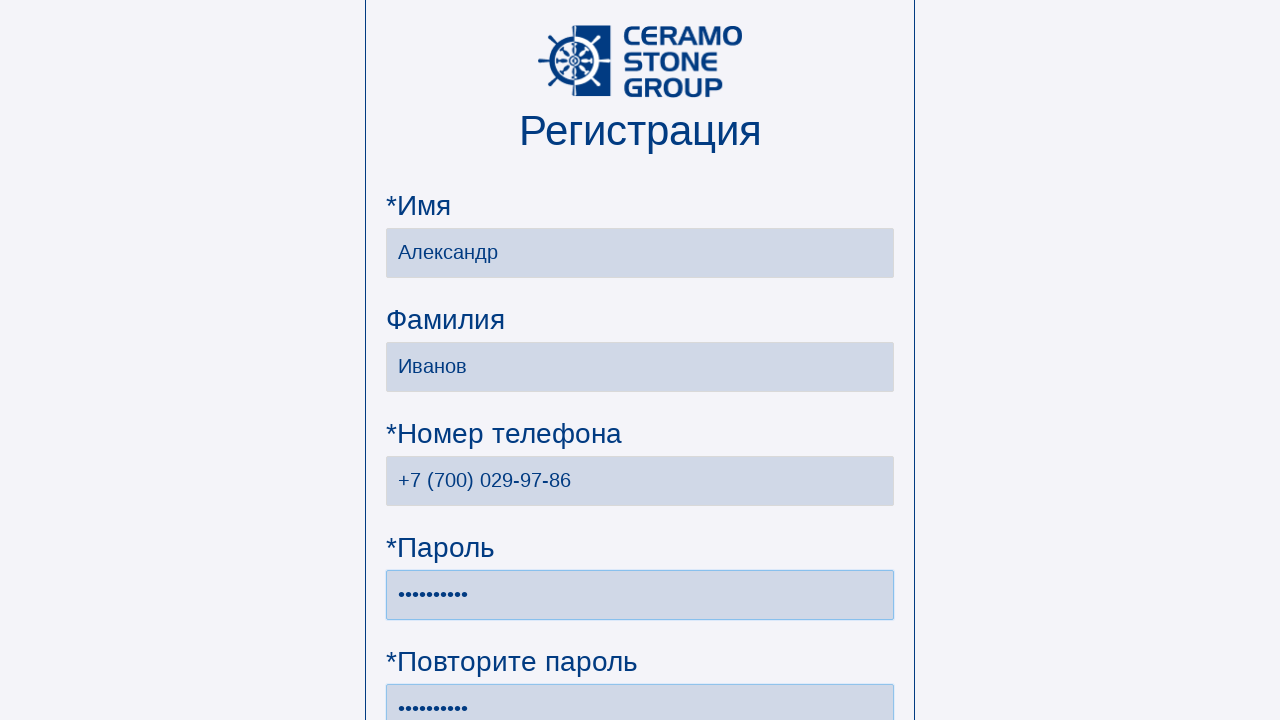

Scrolled Registration button into view
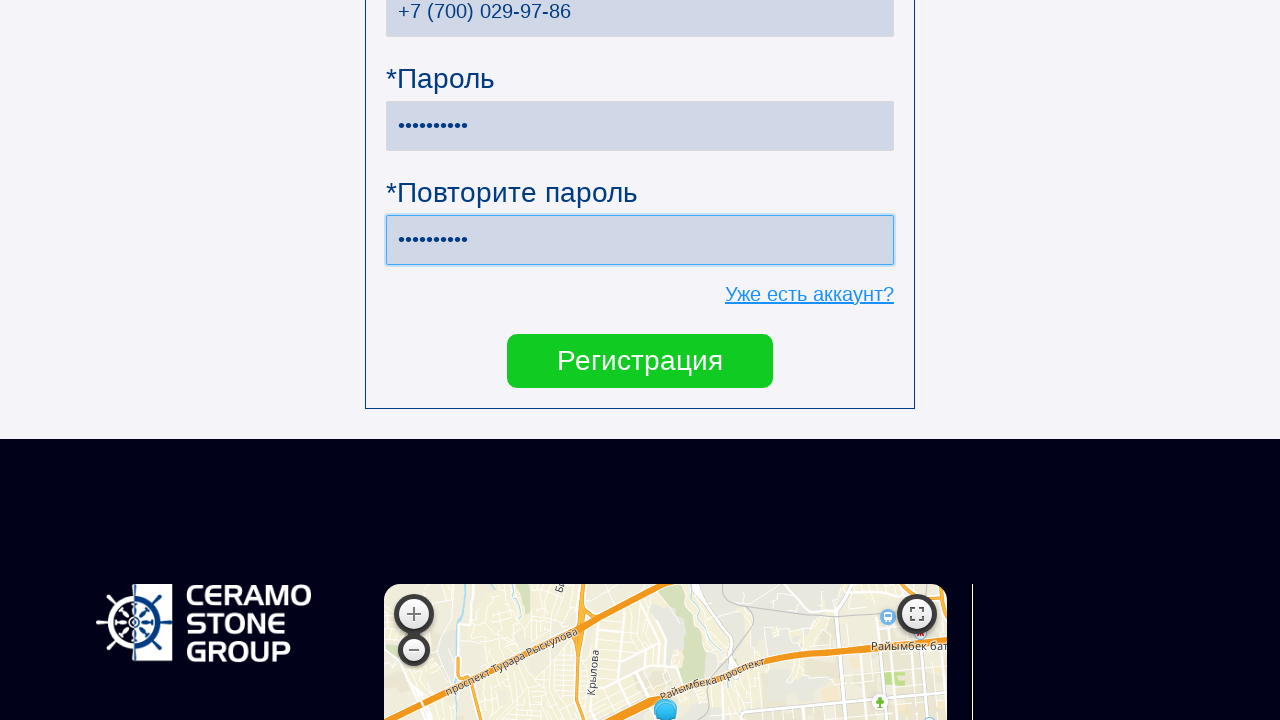

Clicked Registration button to submit the registration form at (640, 361) on xpath=//span[contains(@class,'login-button') and contains(normalize-space(),'Рег
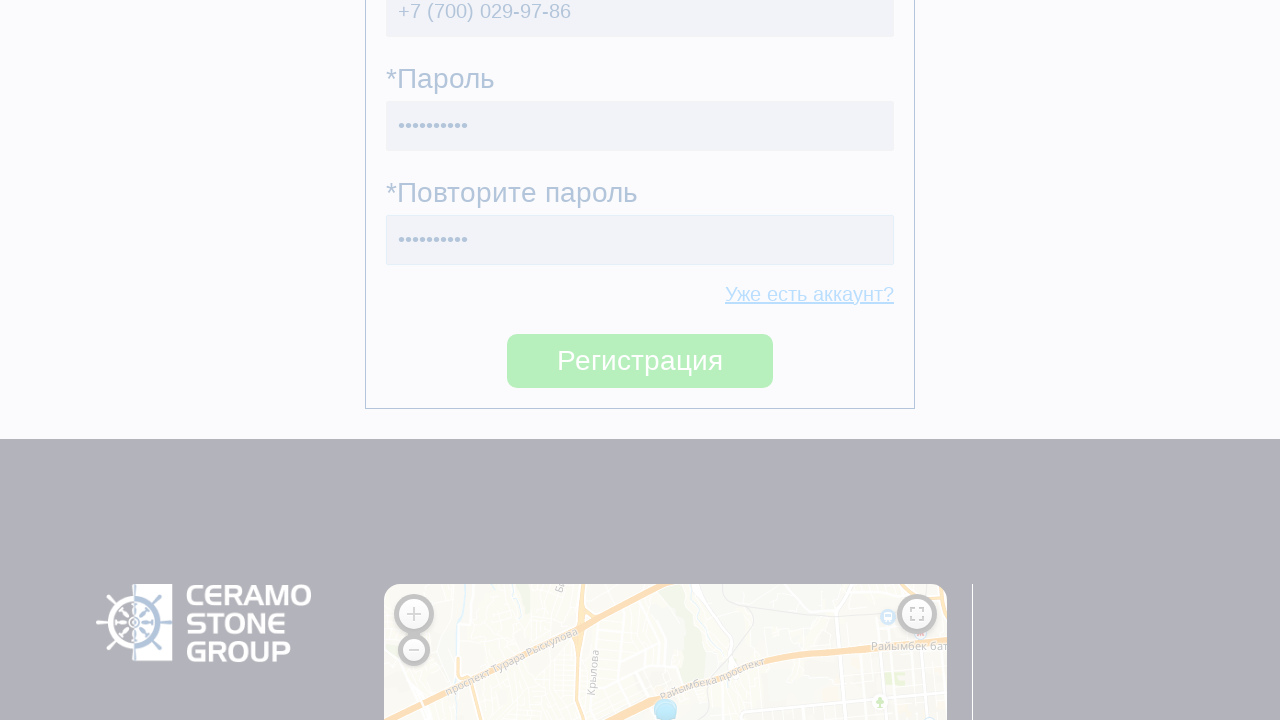

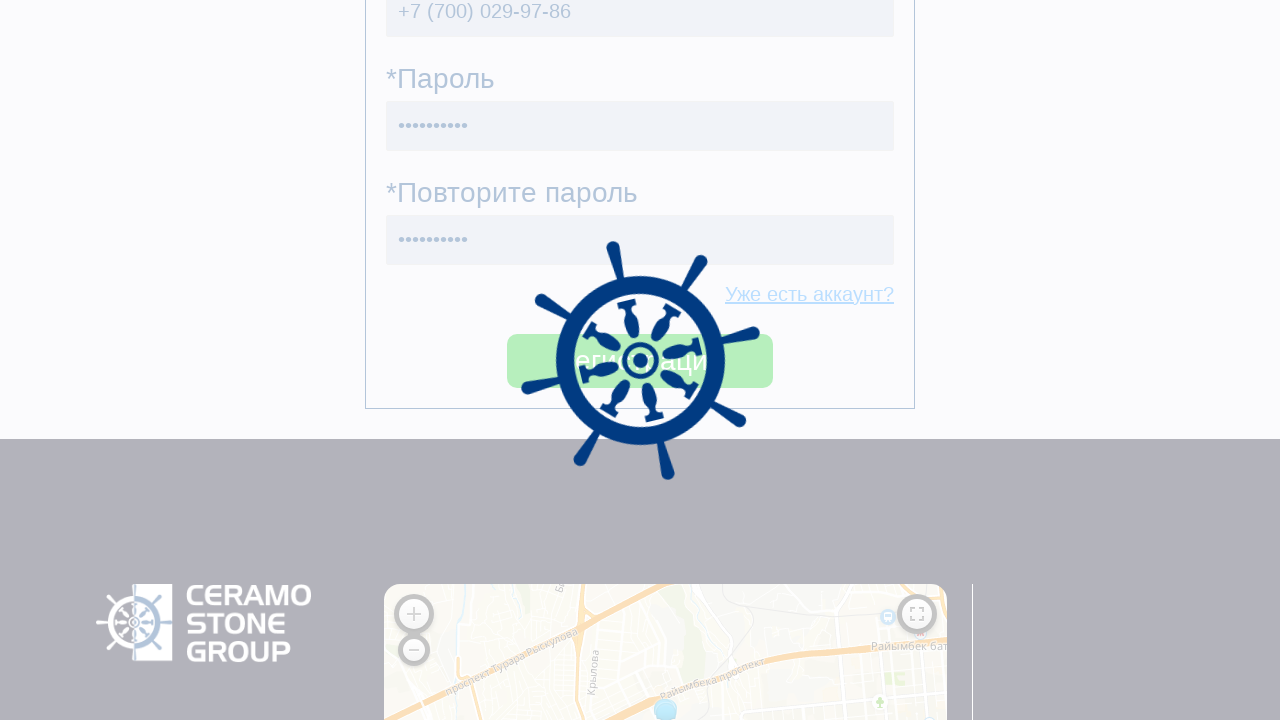